Tests double-click functionality by switching to an iframe and double-clicking on a text element to verify its style changes to include red color.

Starting URL: https://www.w3schools.com/tags/tryit.asp?filename=tryhtml5_ev_ondblclick2

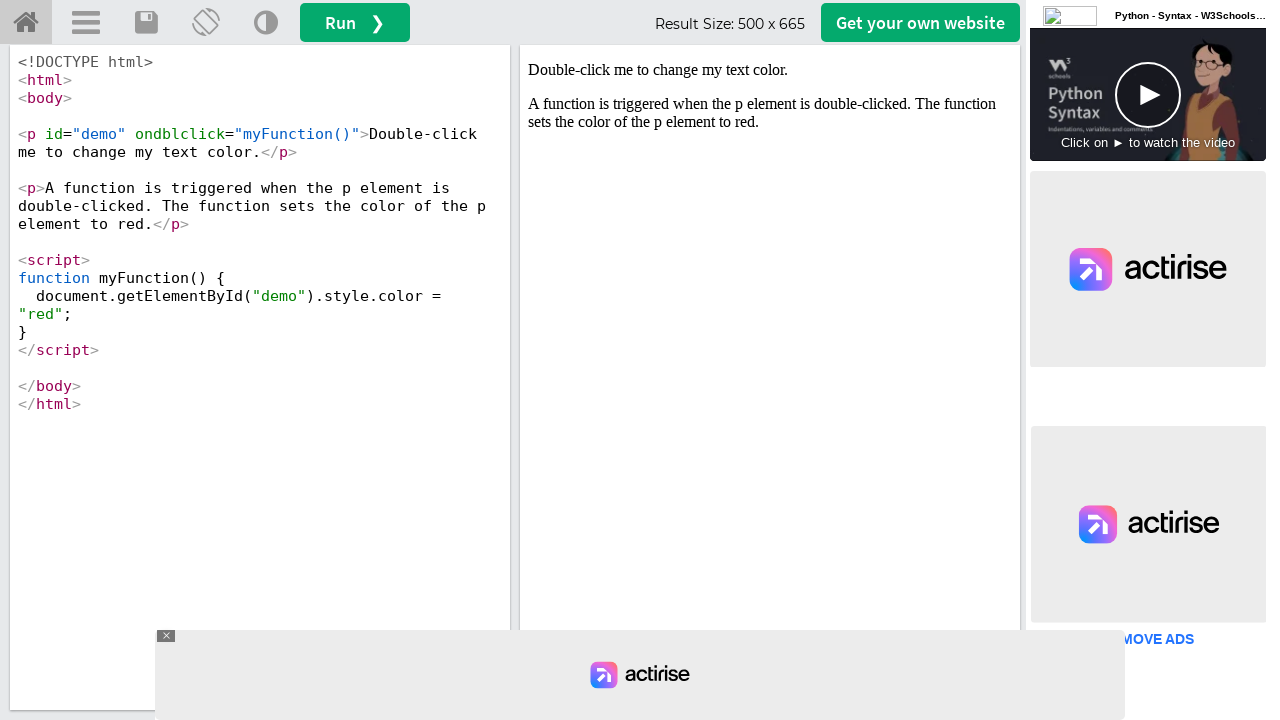

Located iframe with ID 'iframeResult'
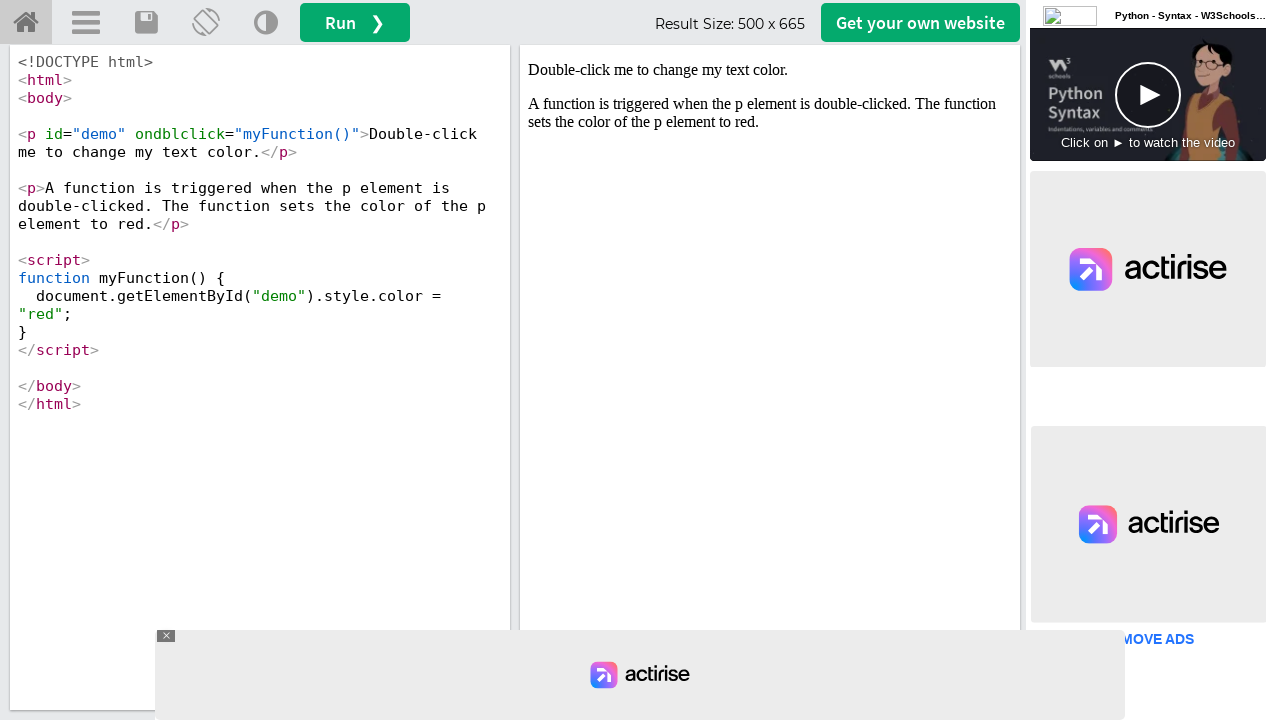

Double-clicked on the text element with ID 'demo' to change its color at (770, 70) on iframe#iframeResult >> internal:control=enter-frame >> #demo
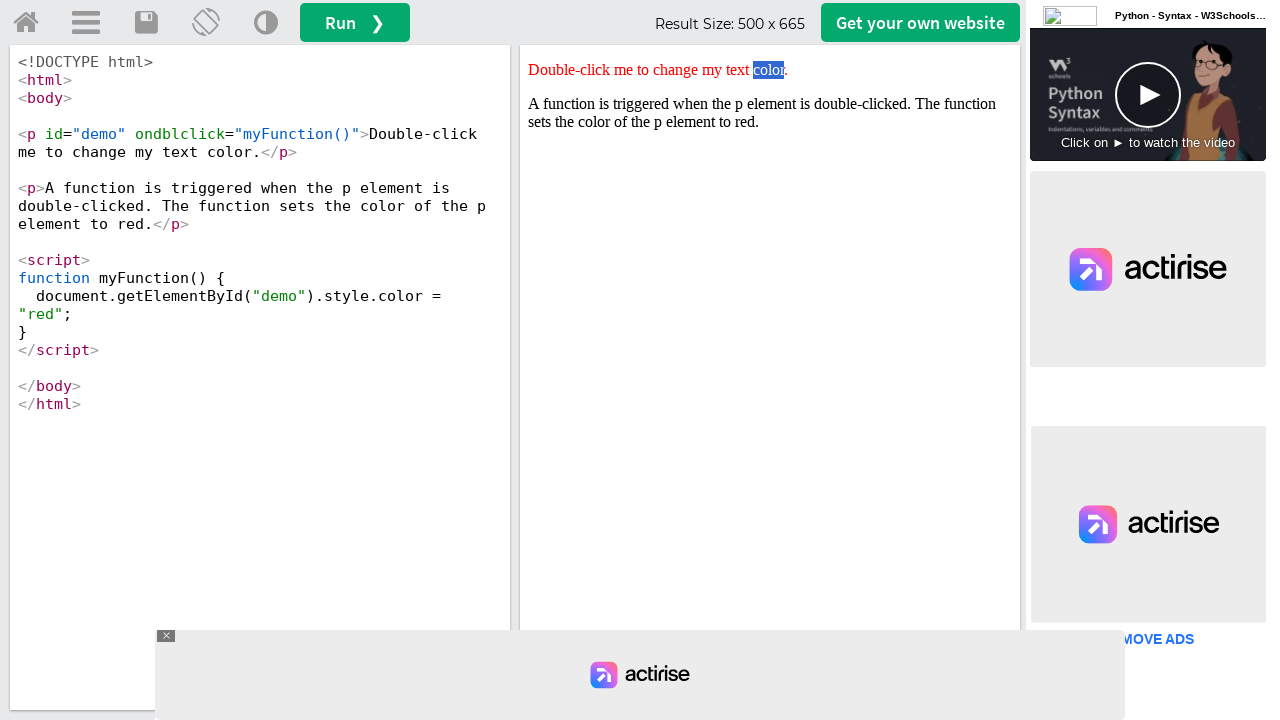

Retrieved style attribute from the text element
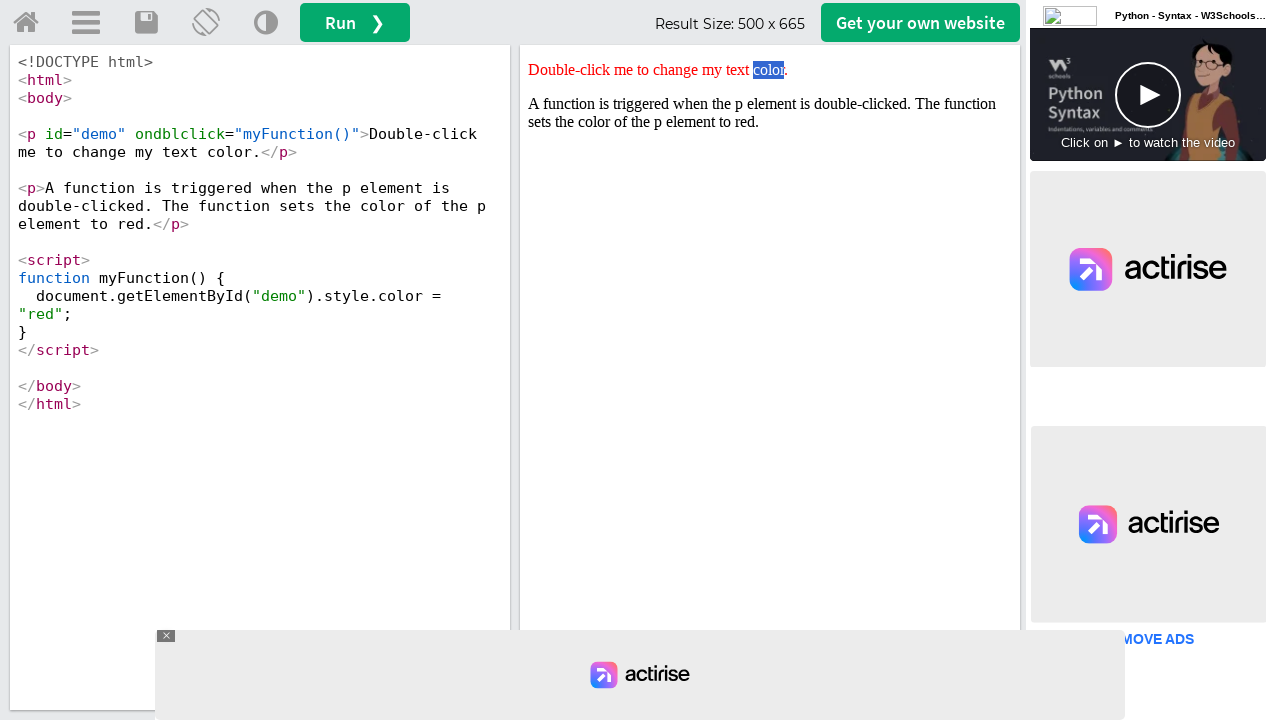

Verified that the style attribute contains 'red' color
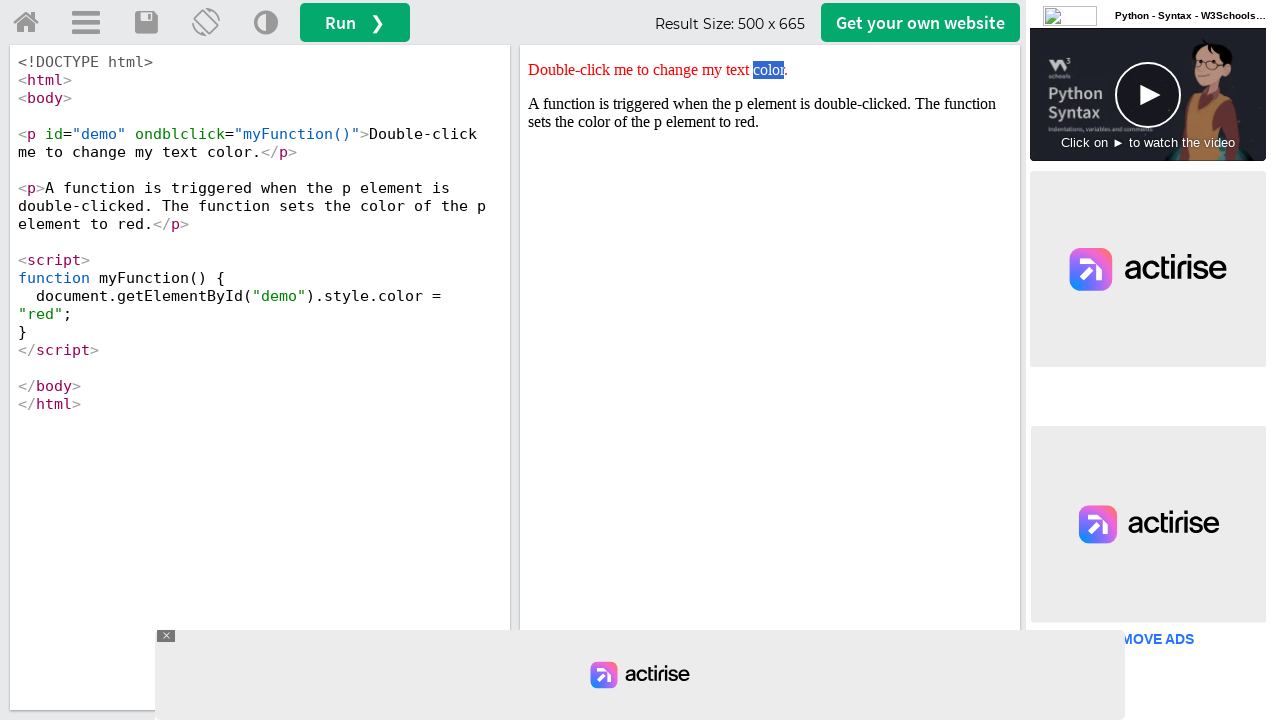

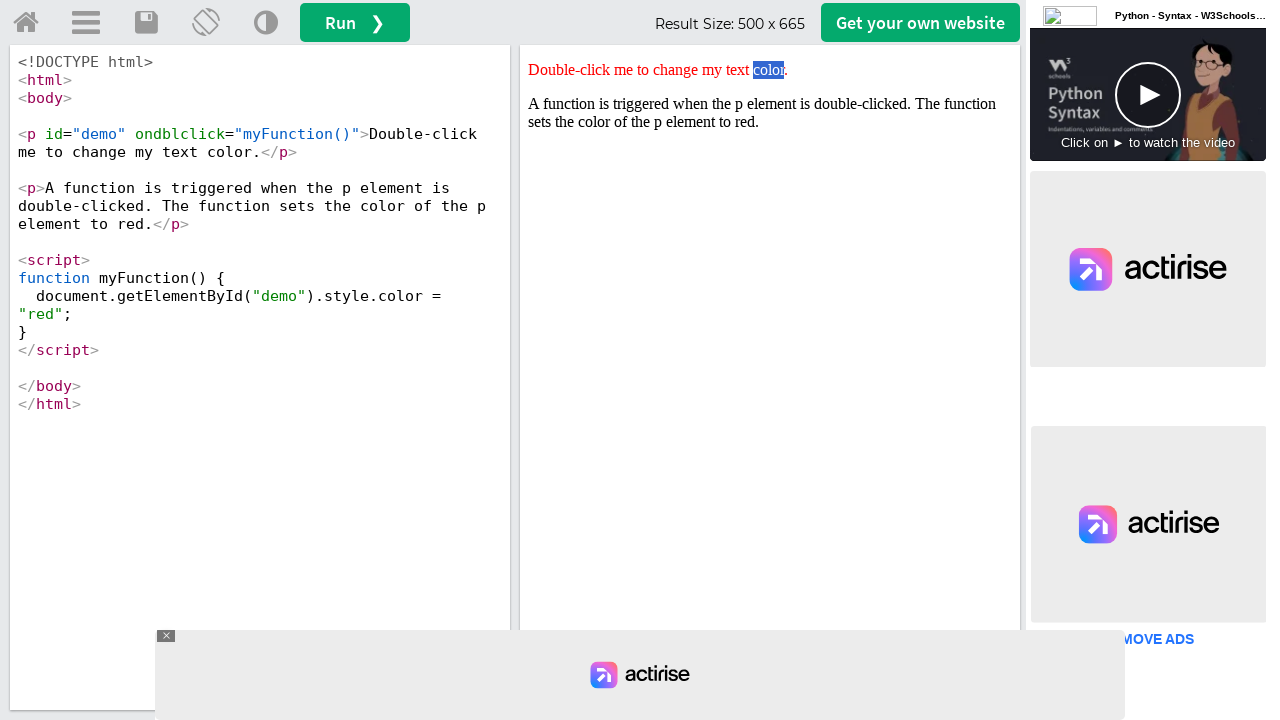